Navigates to a test homepage and retrieves the page title and current URL

Starting URL: https://kristinek.github.io/site/index2.html

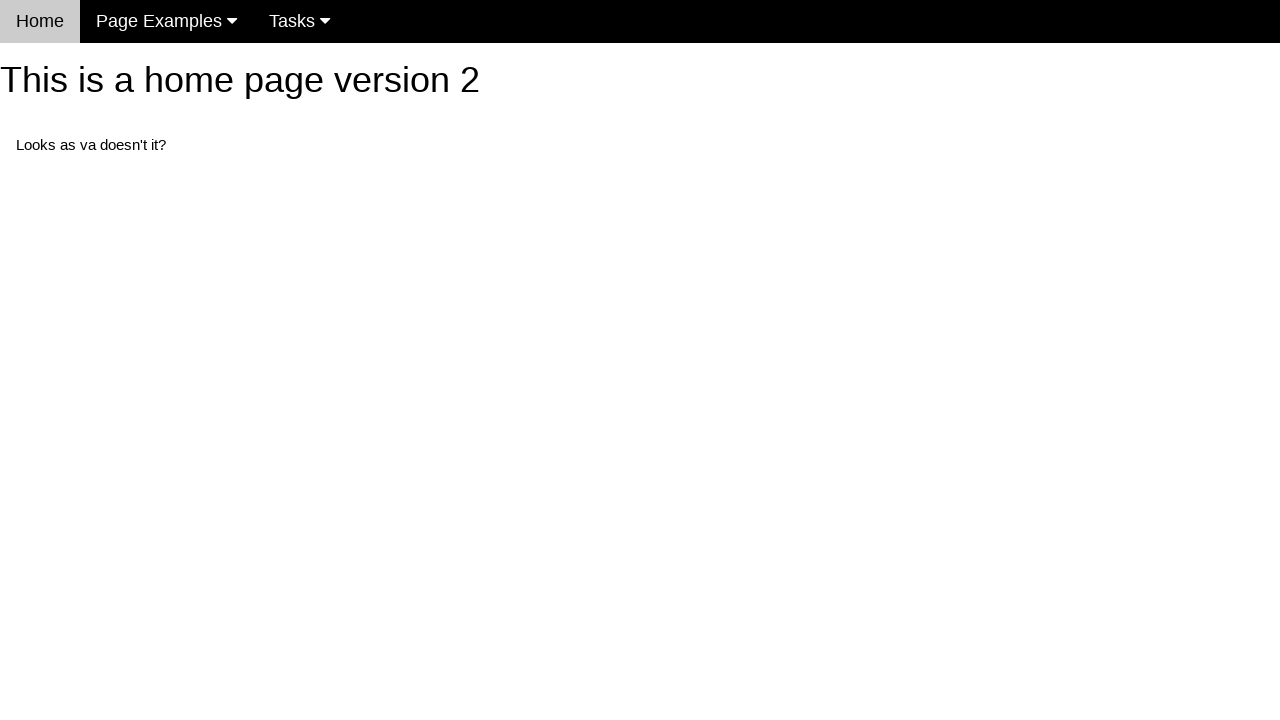

Navigated to test homepage
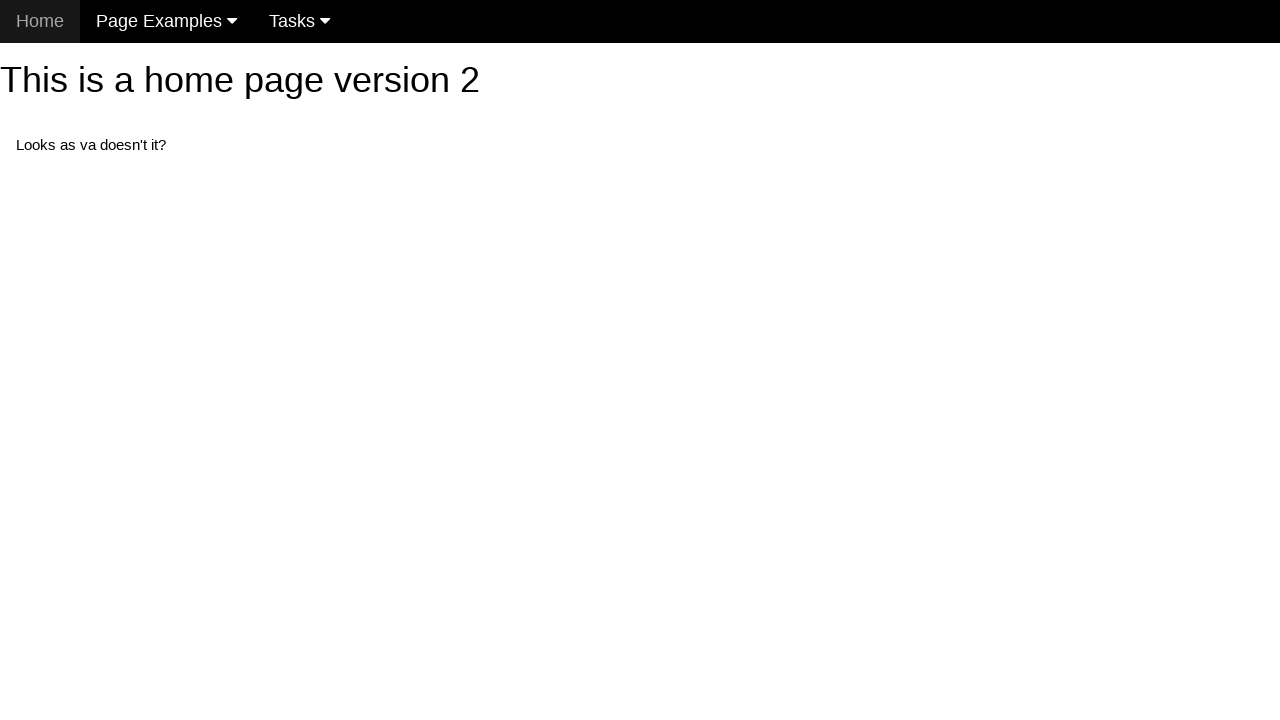

Retrieved page title
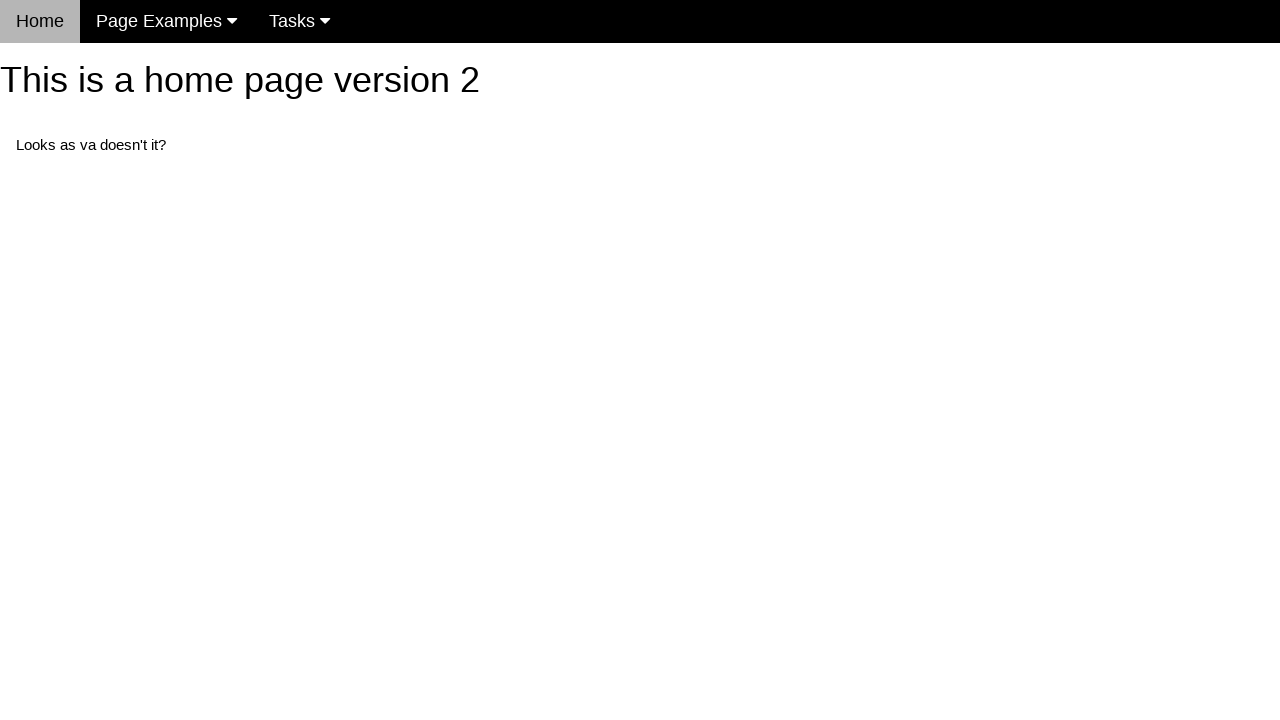

Retrieved current URL
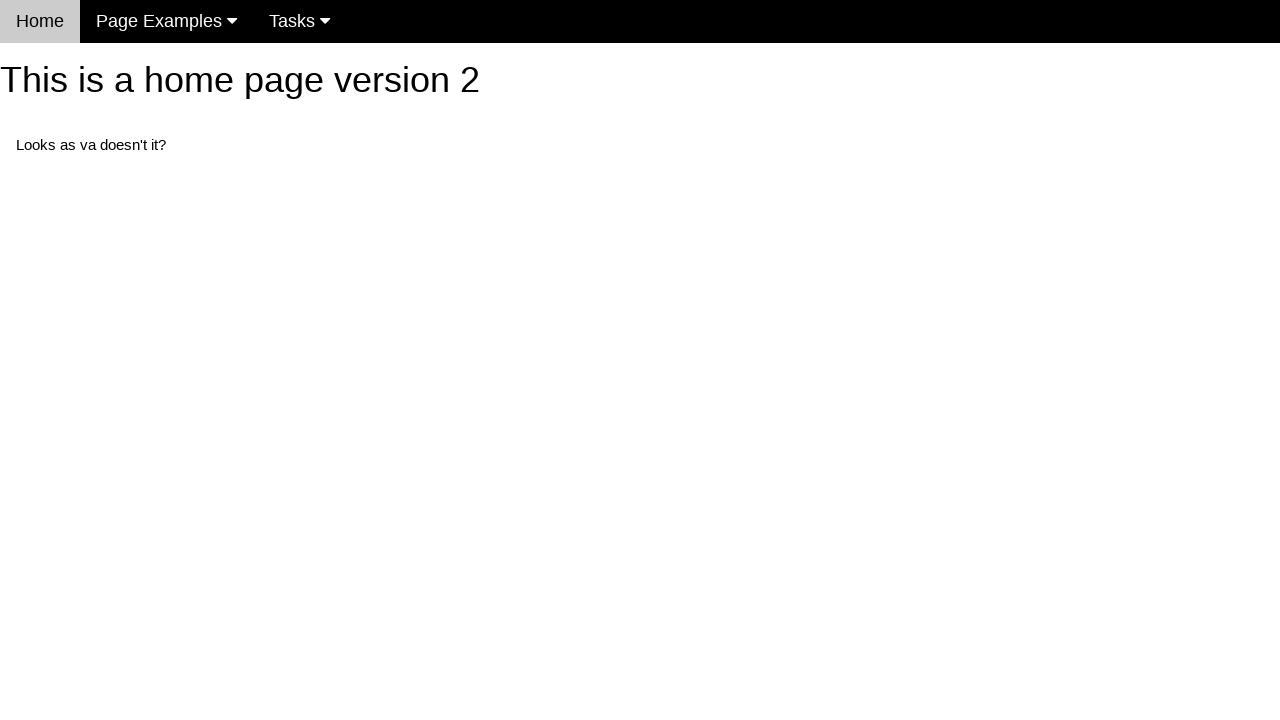

Page fully loaded (domcontentloaded state reached)
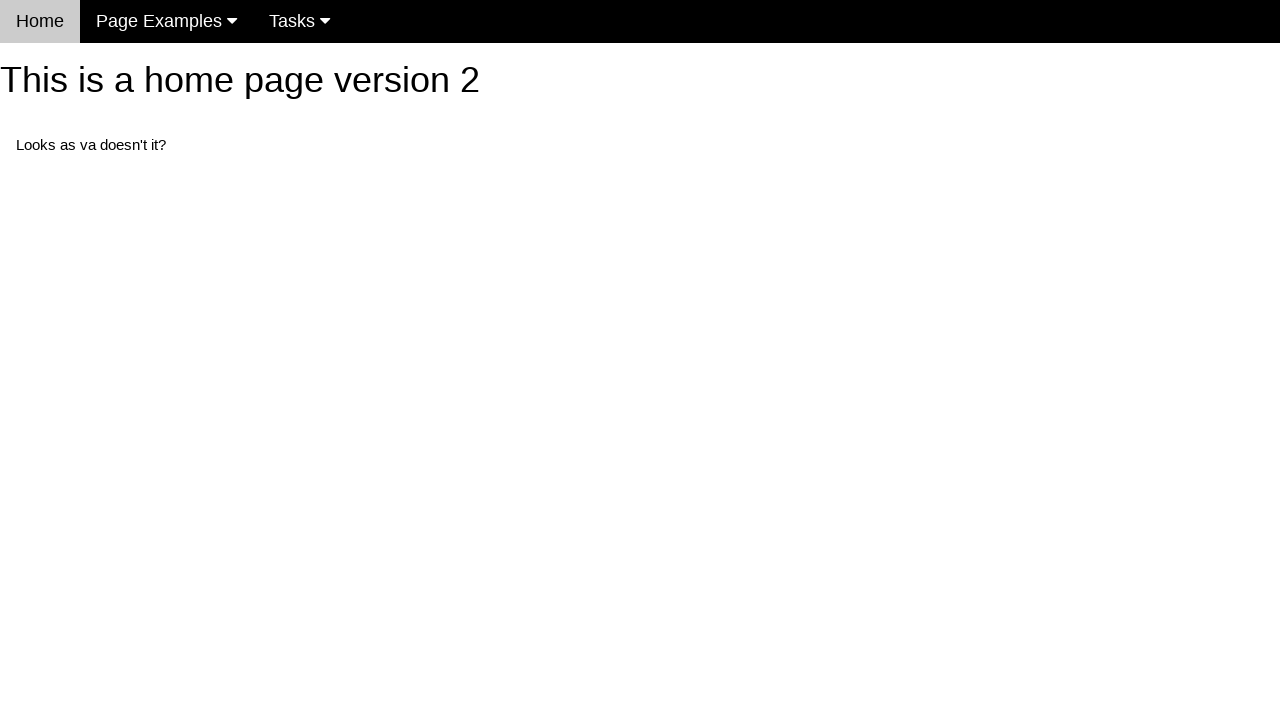

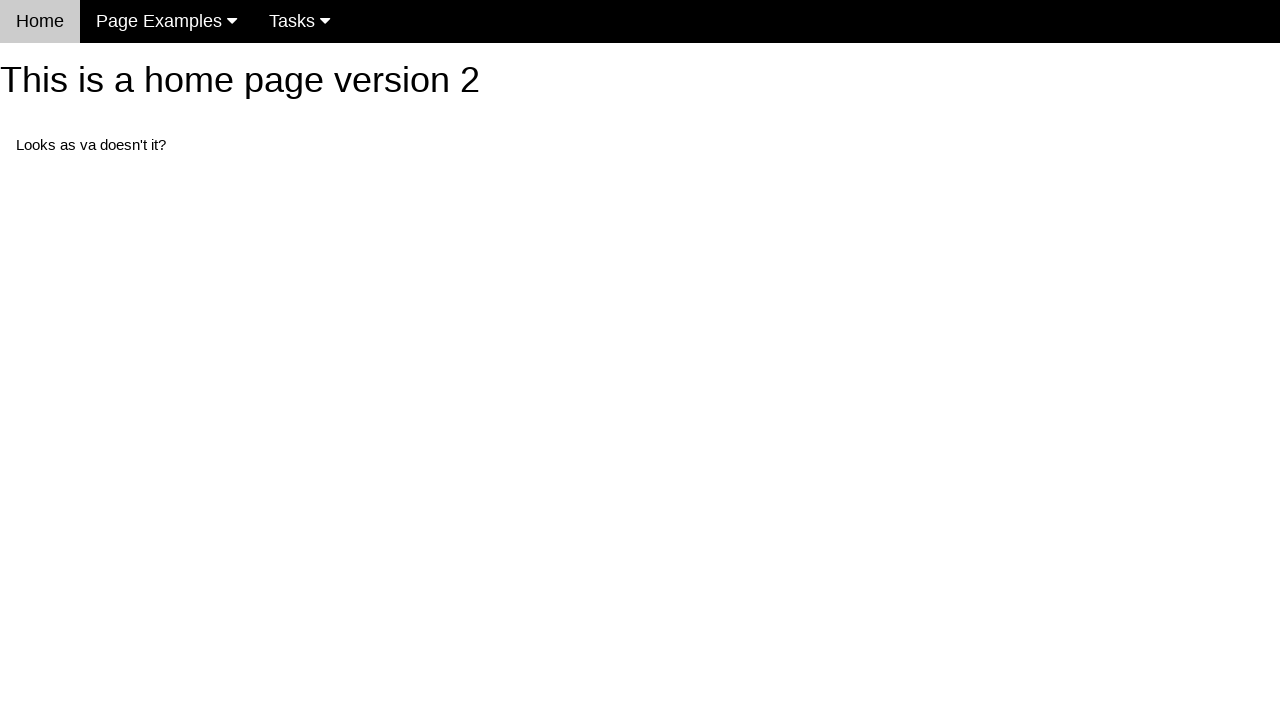